Tests search functionality on testerhome.com by entering a search query and pressing Enter to submit

Starting URL: https://testerhome.com/

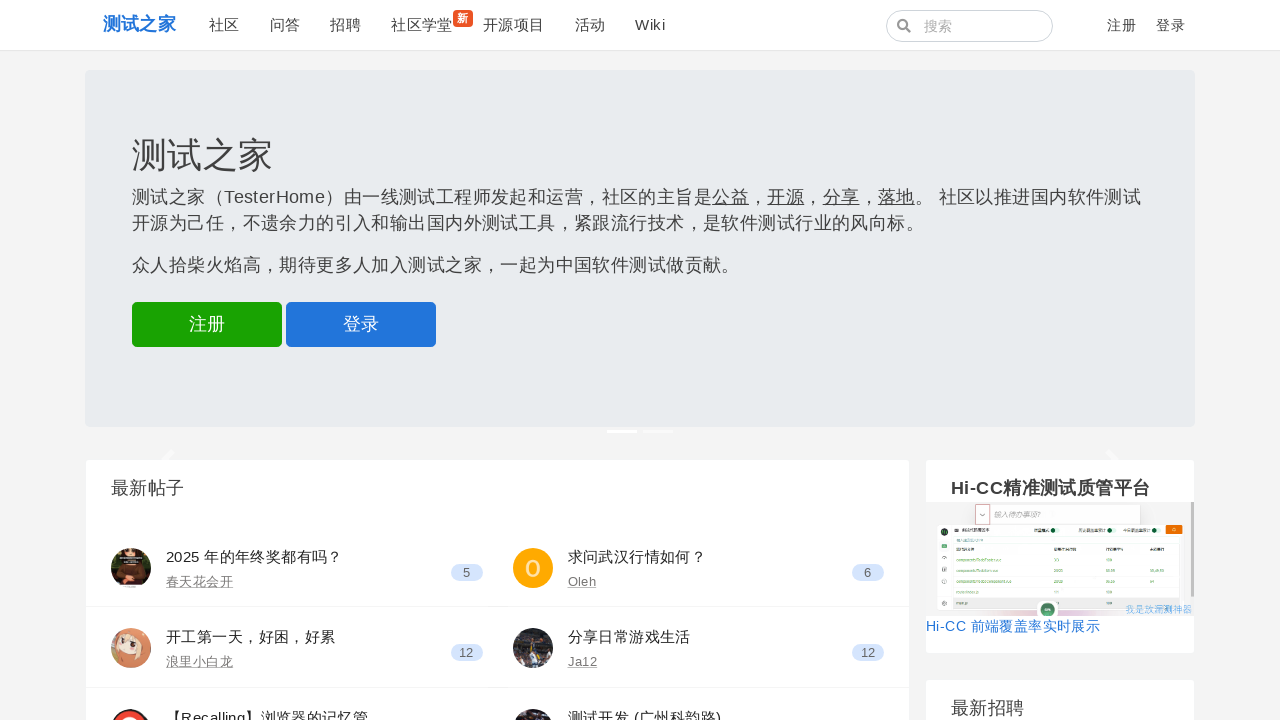

Located the first input field on testerhome.com
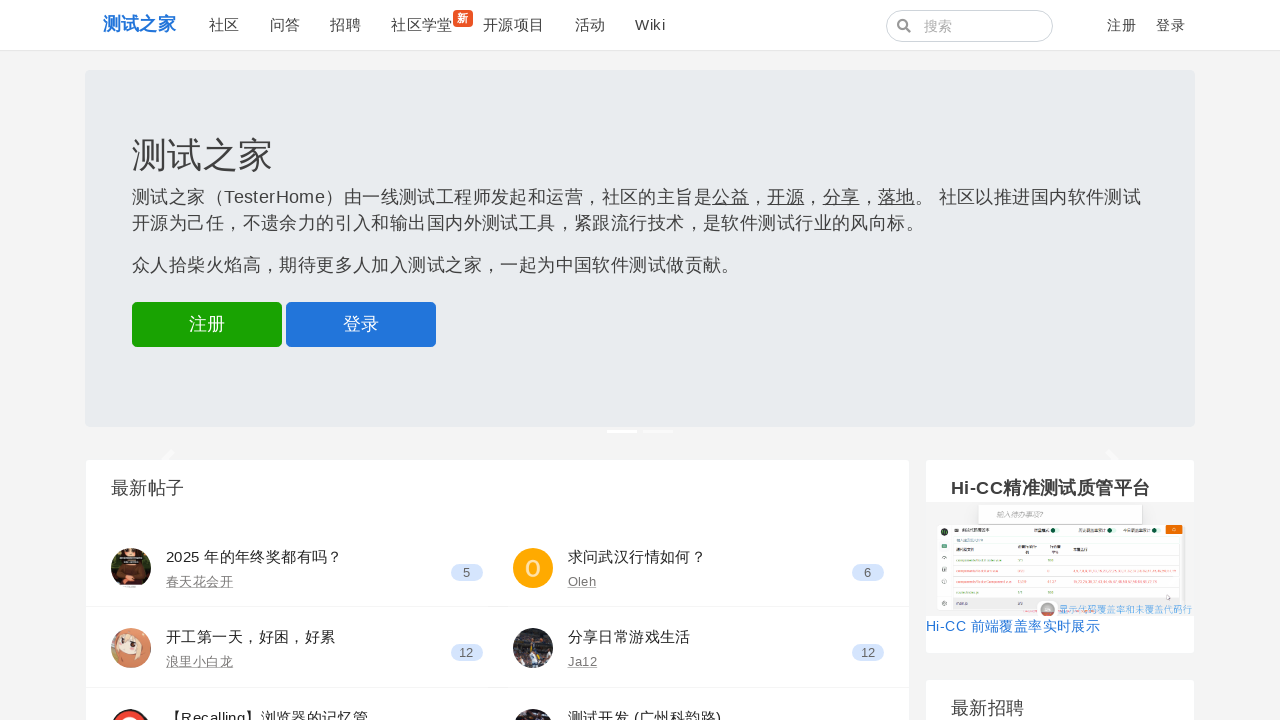

Filled search input with 'selenium' on input >> nth=0
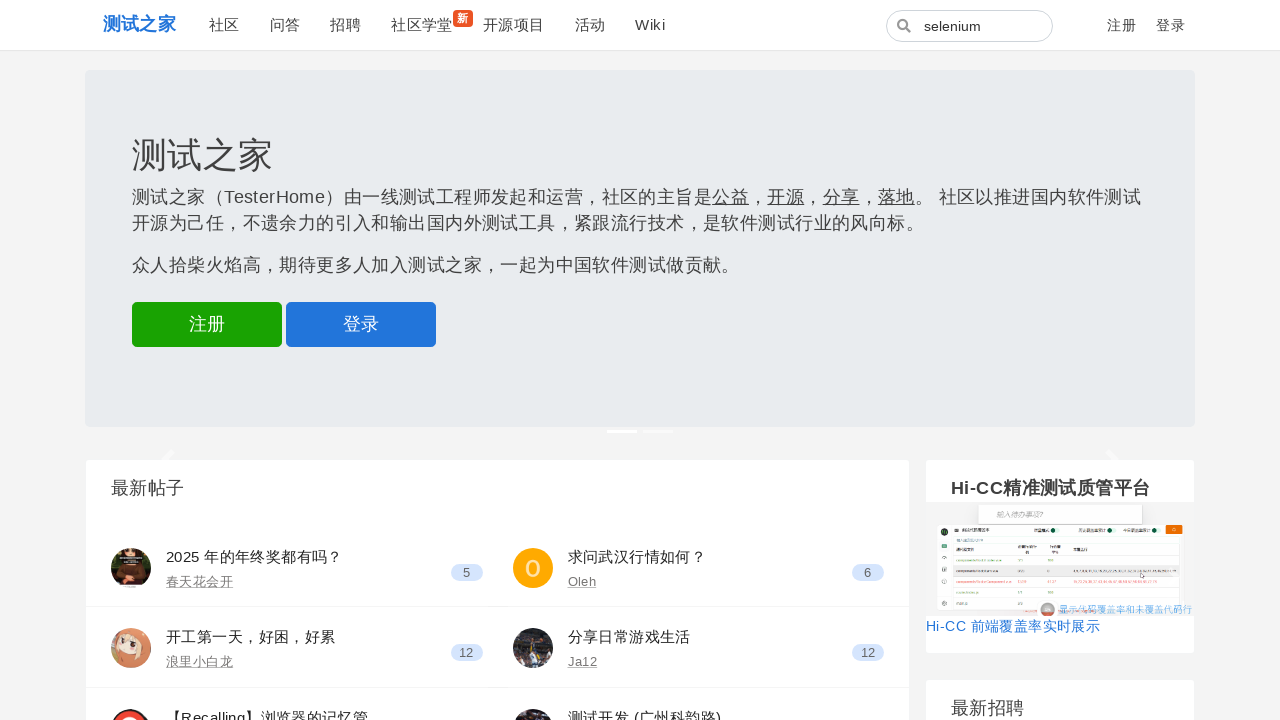

Pressed Enter to submit search query on input >> nth=0
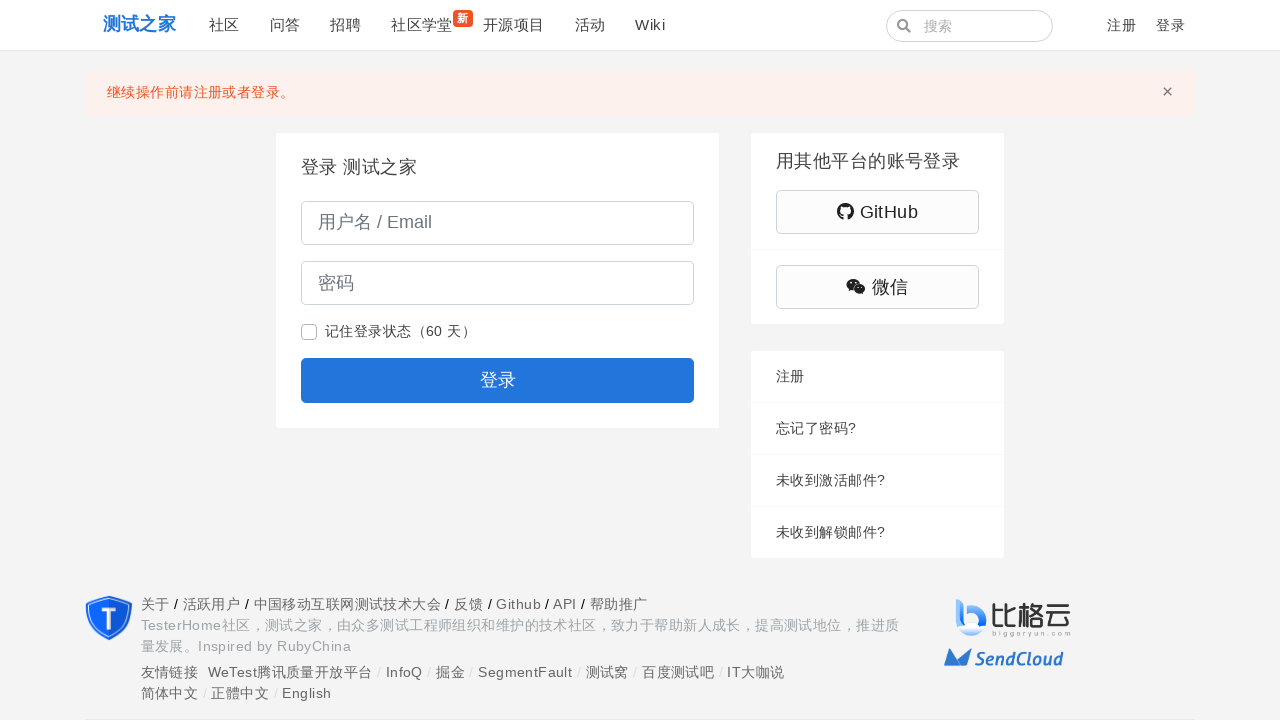

Waited for search results to load
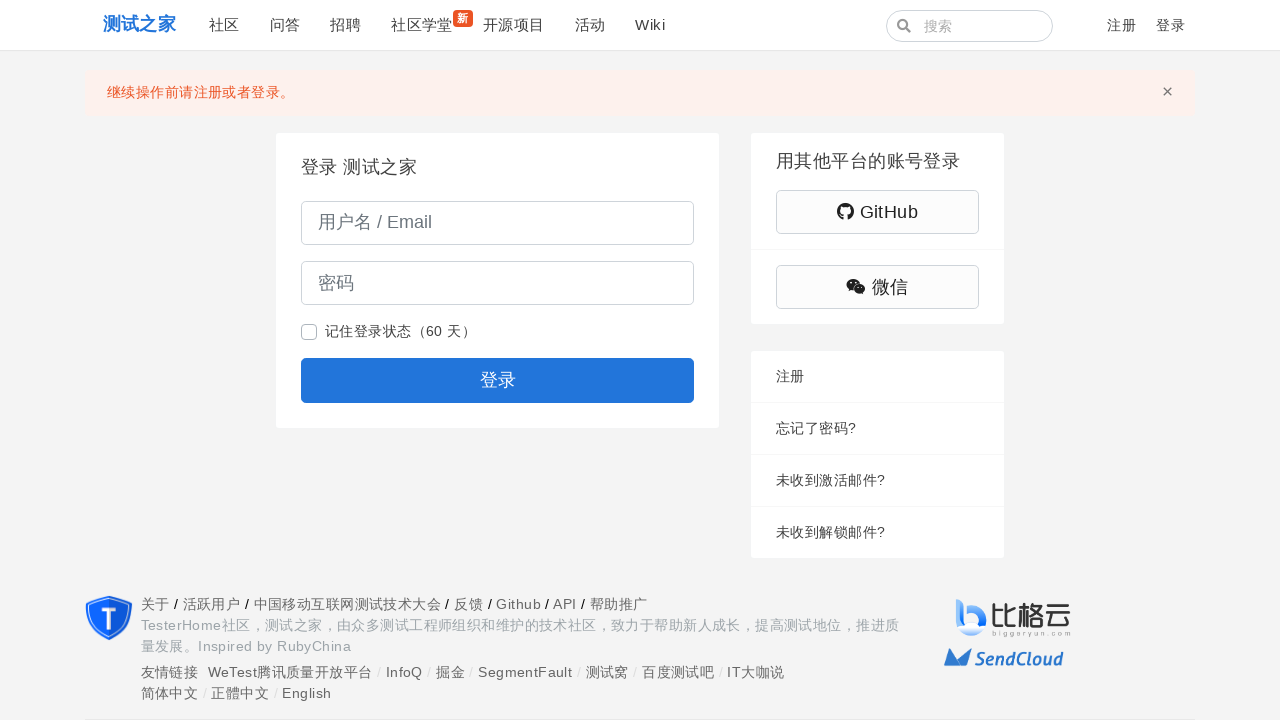

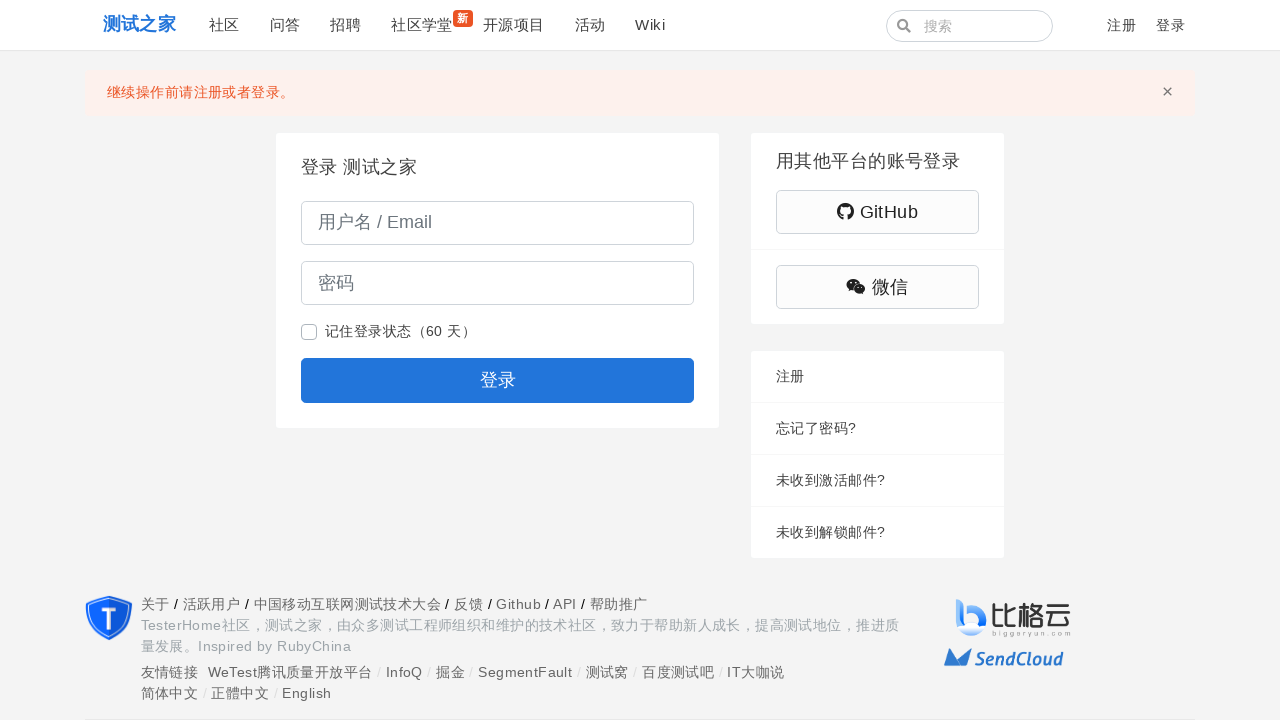